Tests multi-select dropdown functionality by typing partial text to filter options and selecting them using keyboard navigation

Starting URL: https://demoqa.com/select-menu

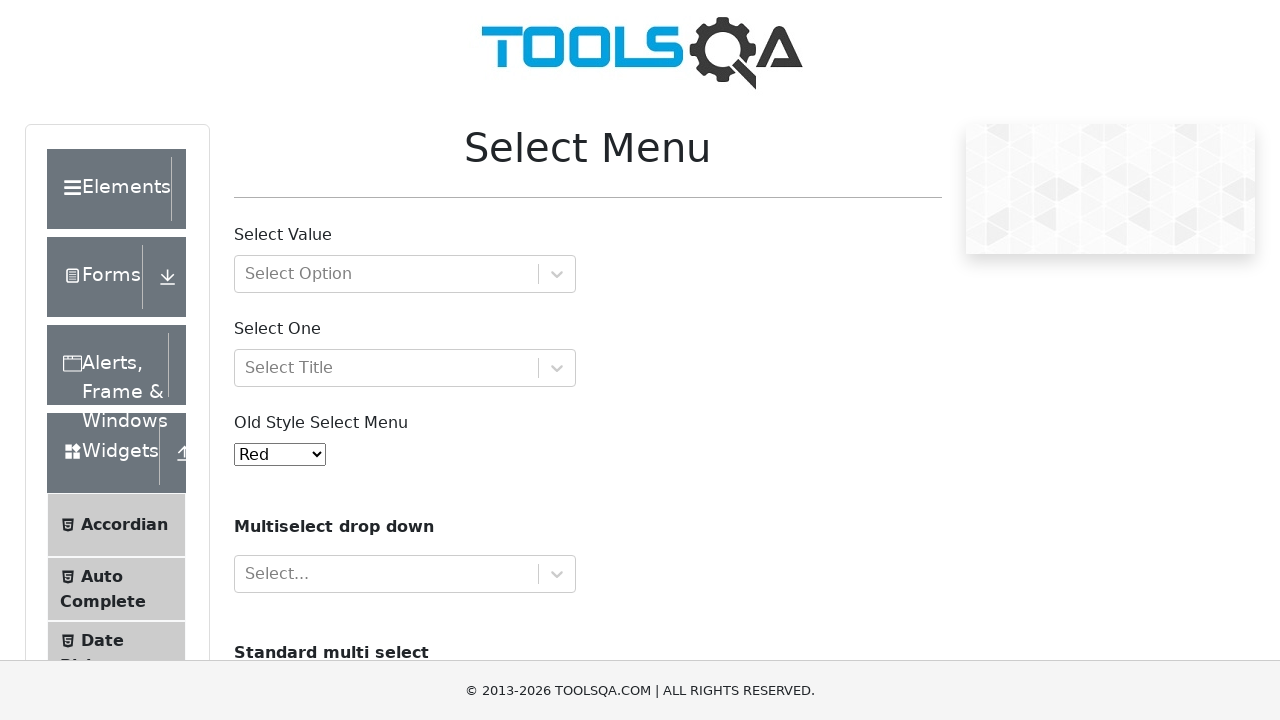

Typed 'Gre' in multi-select input to filter options on input#react-select-4-input
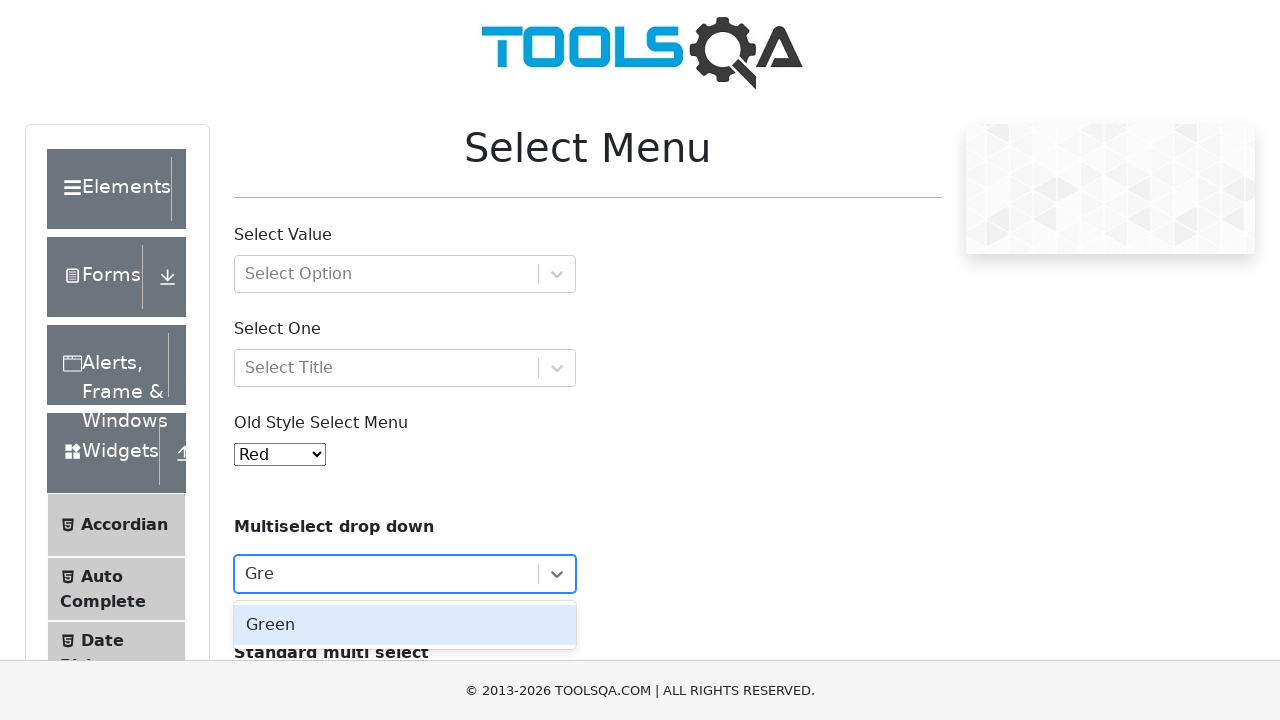

Pressed Tab to select the filtered 'Green' option on input#react-select-4-input
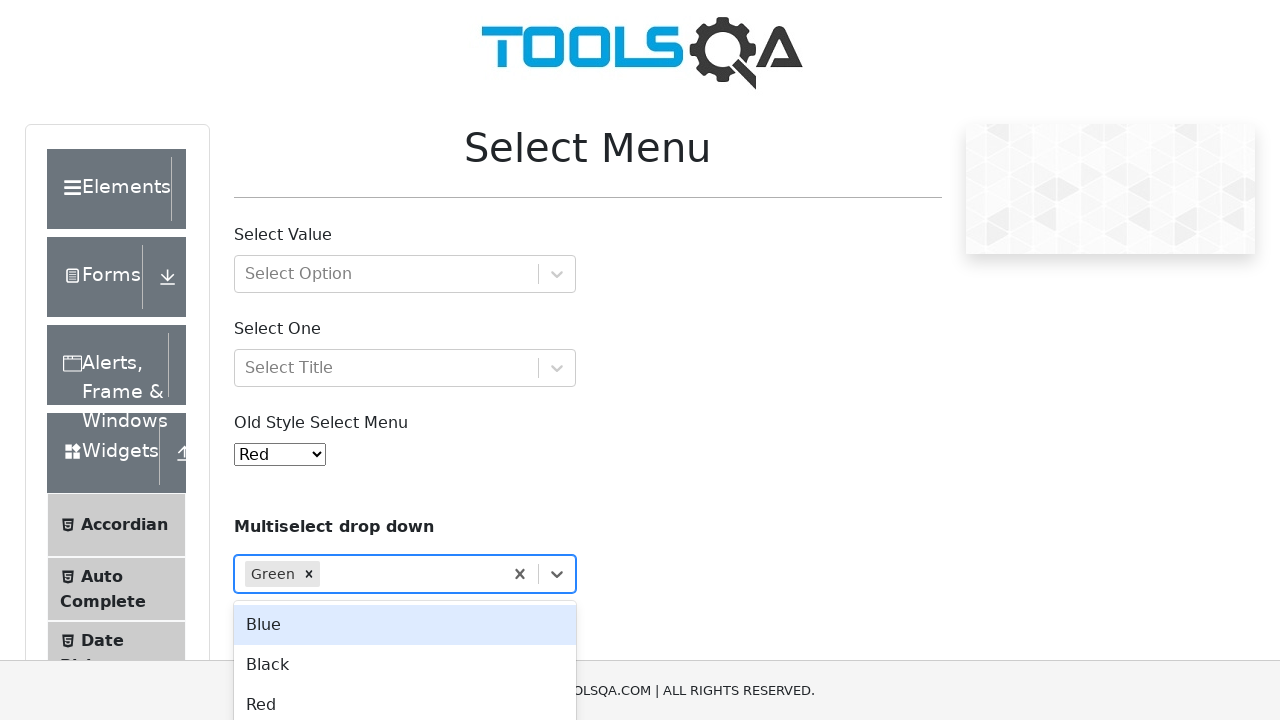

Typed 'Bla' in multi-select input to filter for another option on input#react-select-4-input
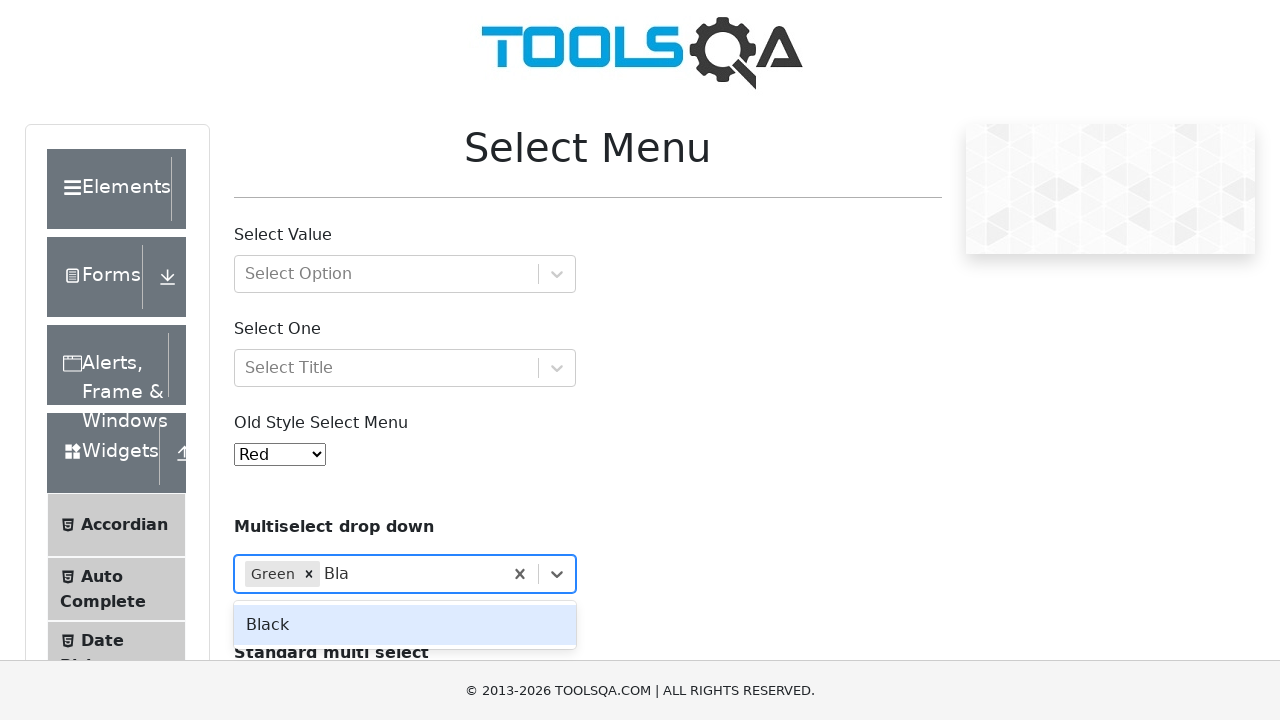

Pressed Enter to select the filtered 'Black' option on input#react-select-4-input
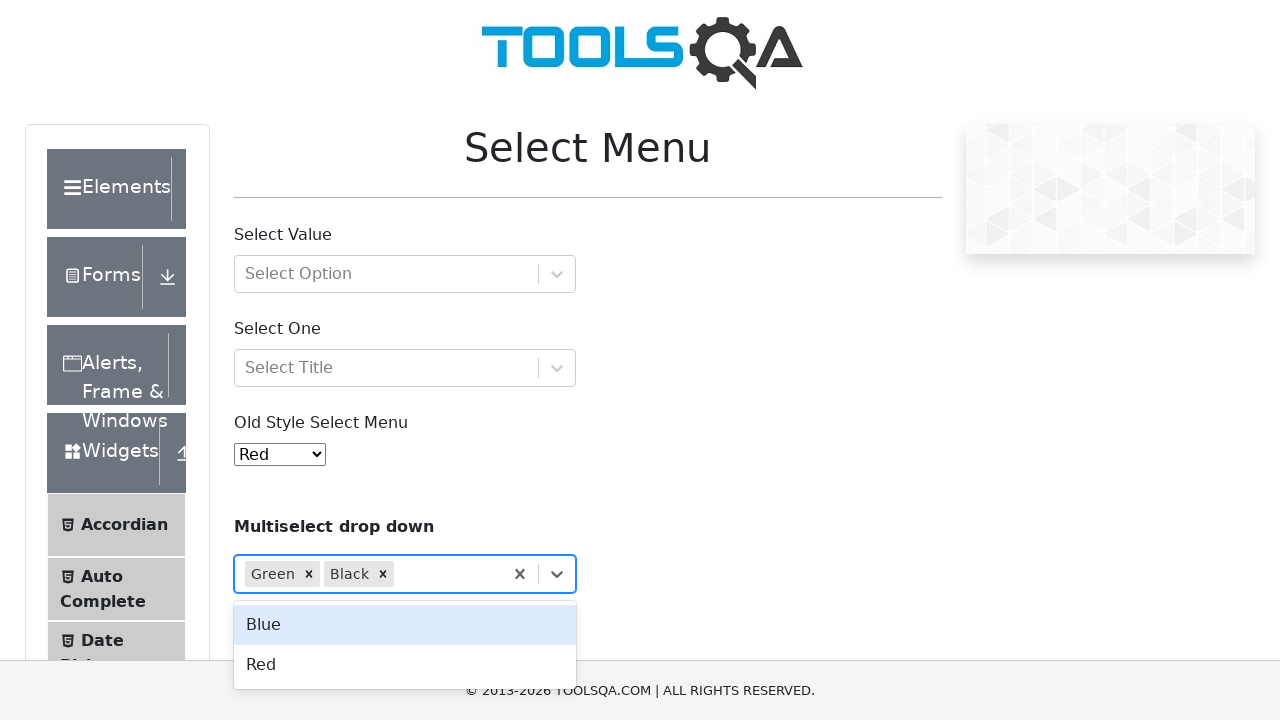

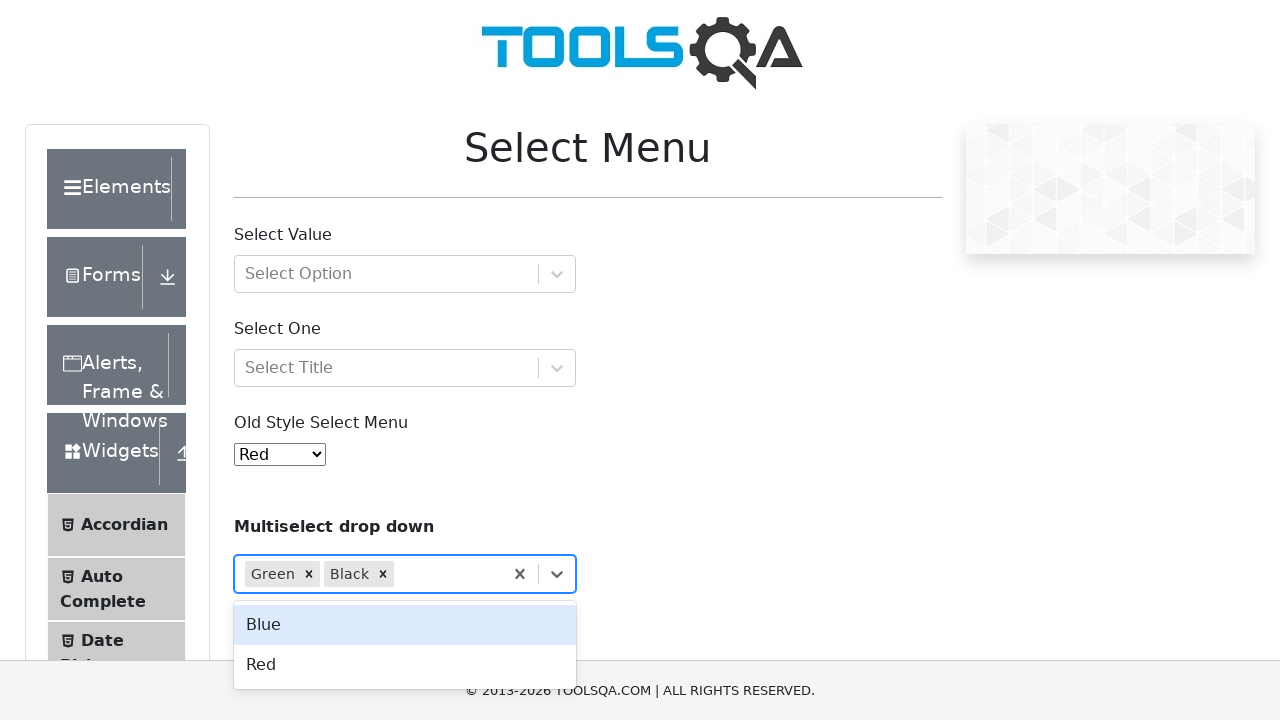